Tests navigation by clicking on the A/B Testing link and then navigating back to the home page using browser back button

Starting URL: https://practice.cydeo.com

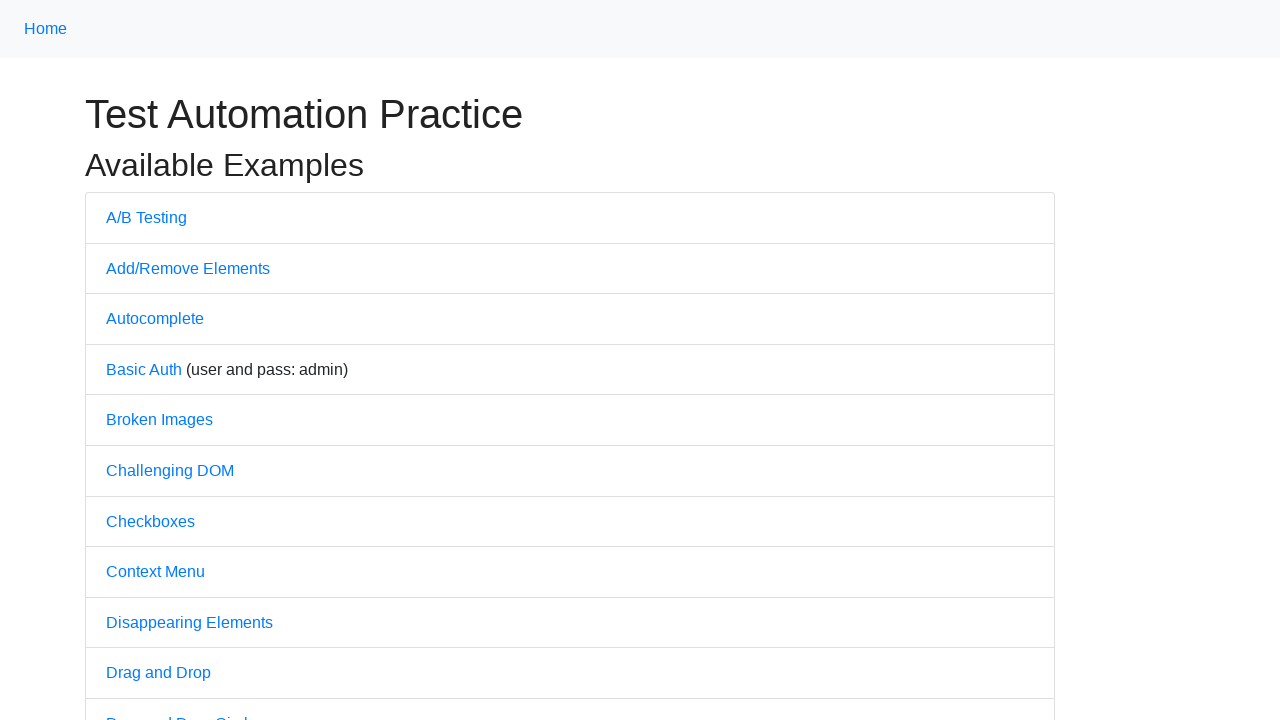

Clicked on A/B Testing link at (146, 217) on text=A/B Testing
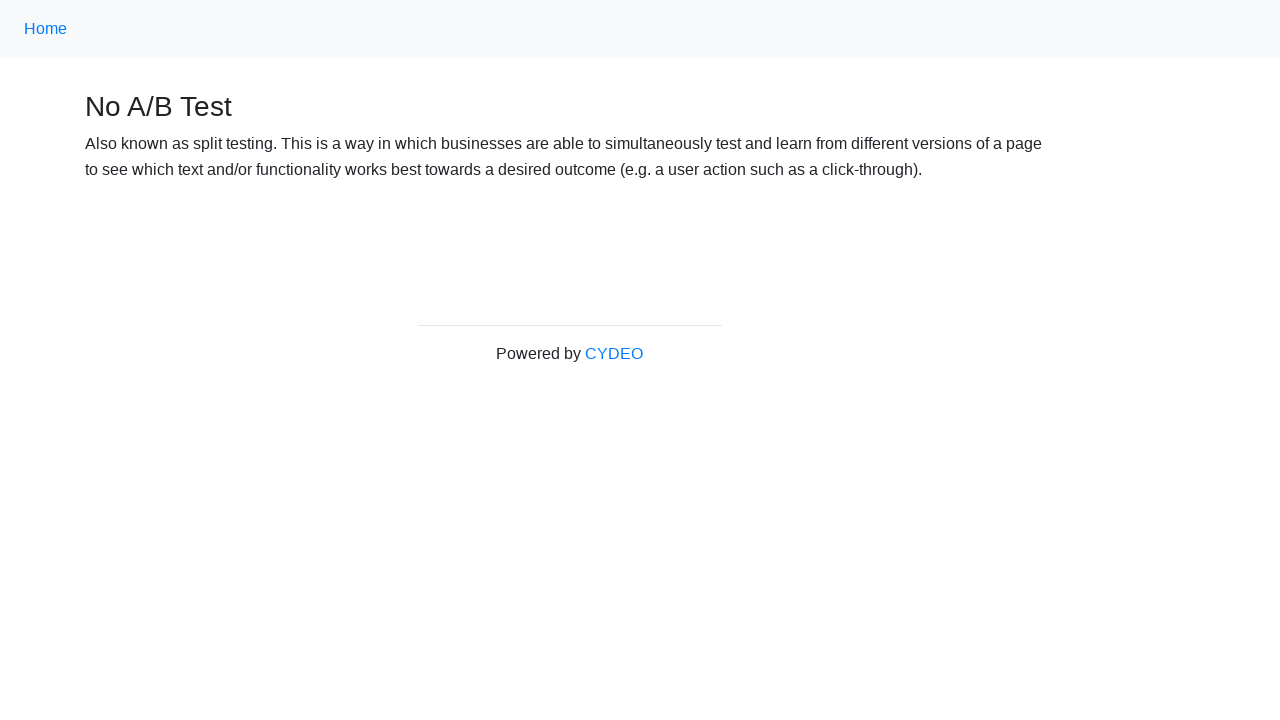

A/B Testing page loaded successfully
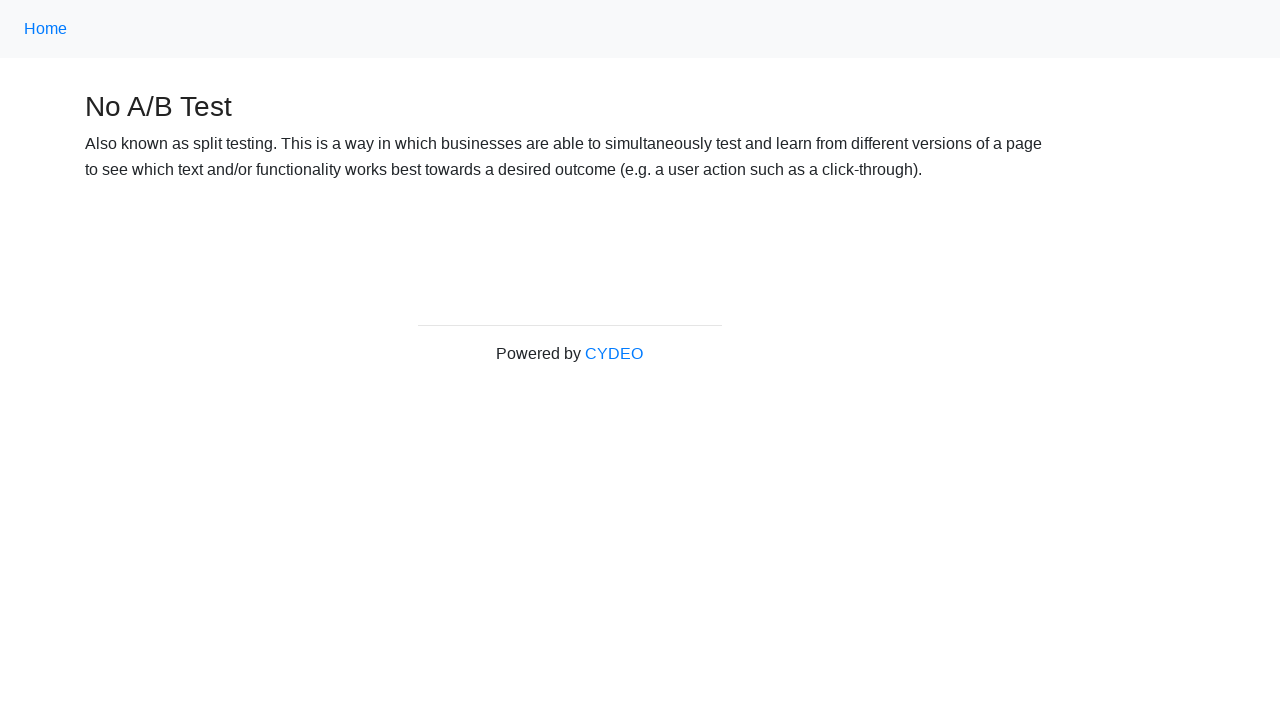

Navigated back to home page using browser back button
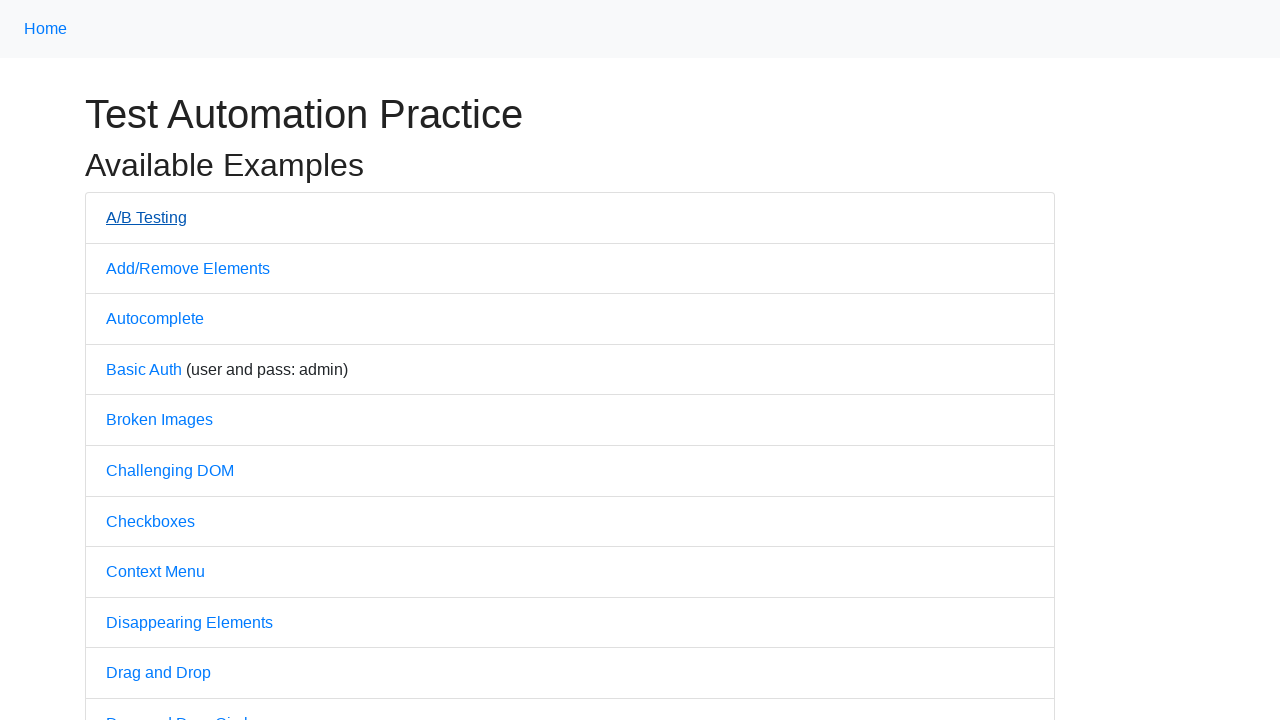

Home page loaded successfully after back navigation
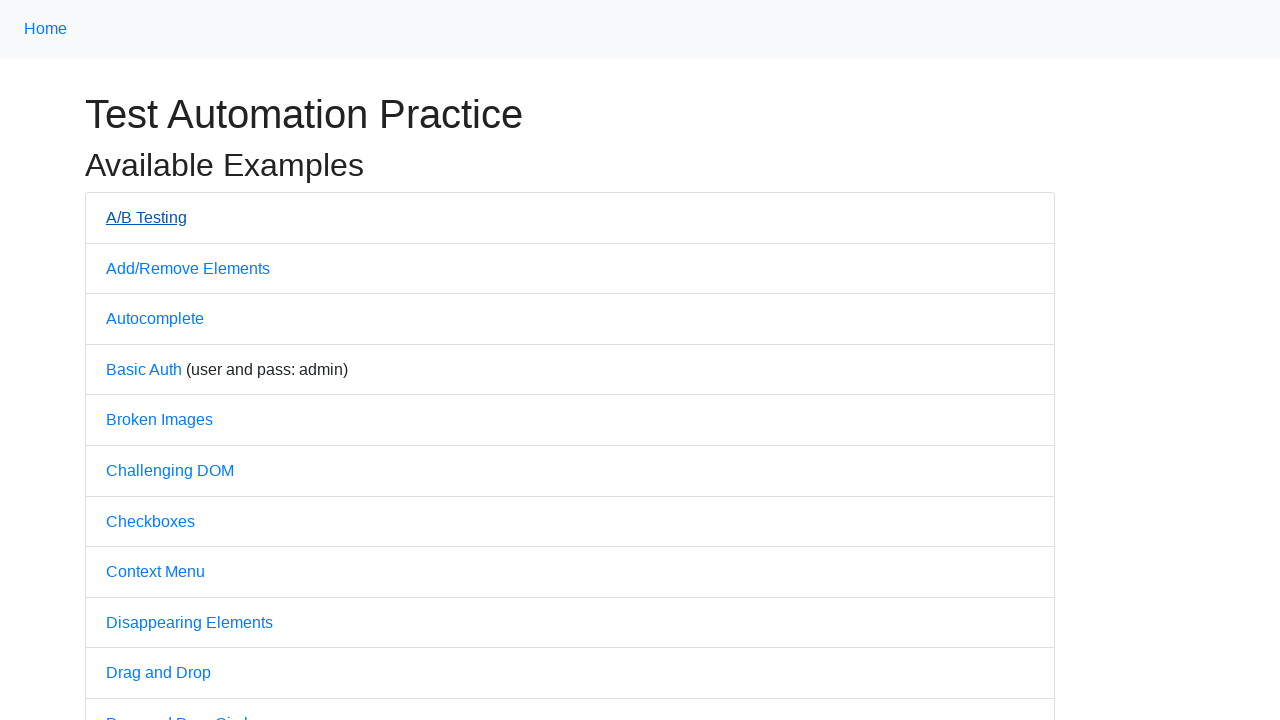

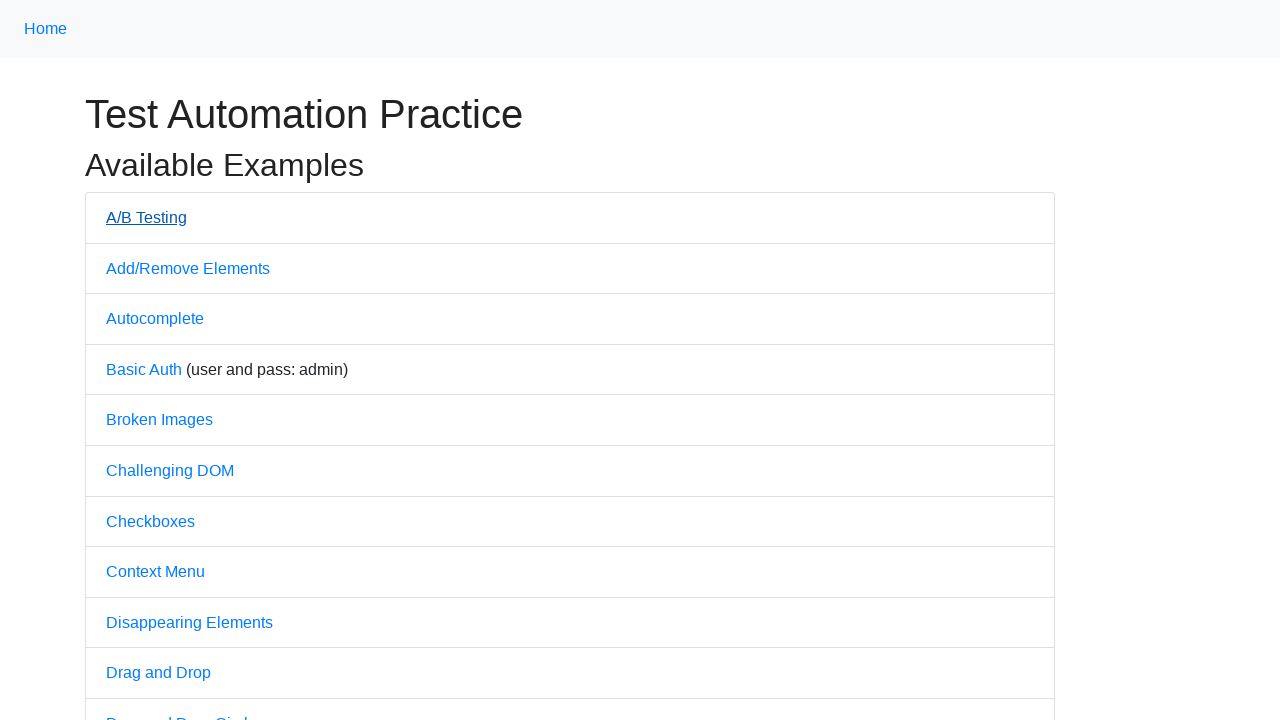